Tests browser notification functionality by clicking a button that triggers a notification and verifying it appears

Starting URL: https://kitchen.applitools.com/ingredients/notification

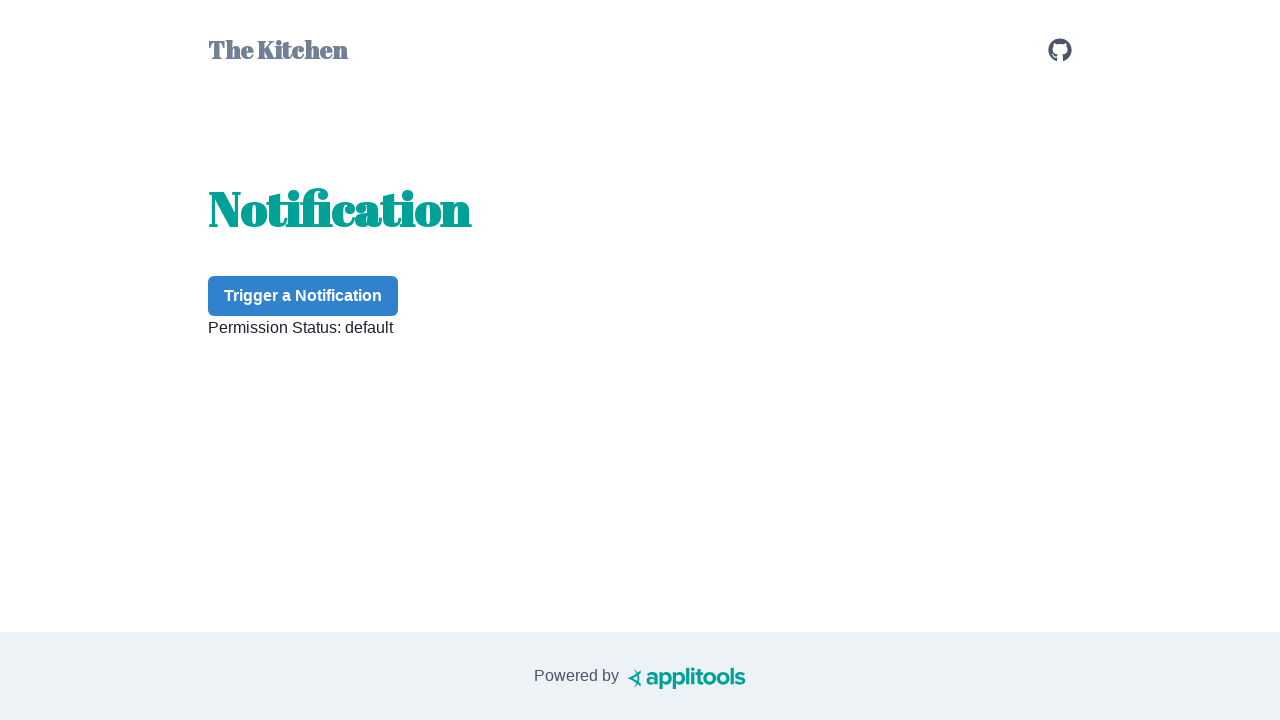

Clicked notification button to trigger a notification at (303, 296) on #notification-button
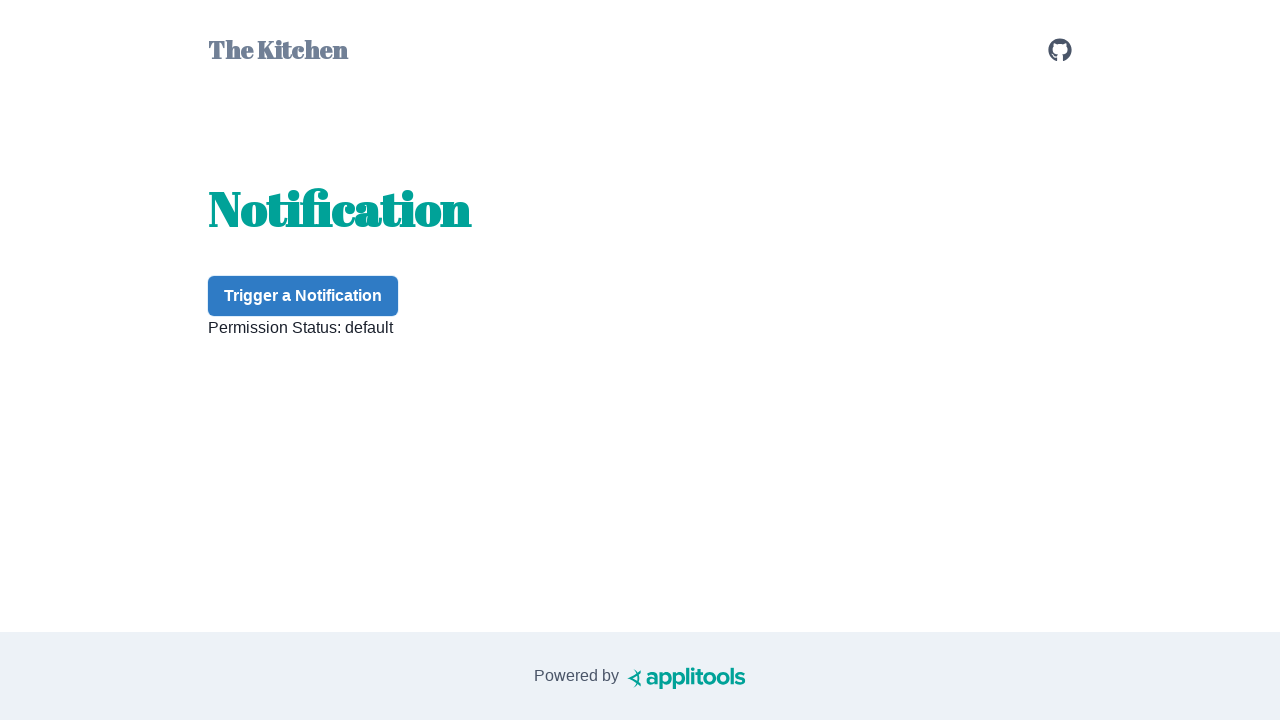

Waited 1 second for notification to be triggered
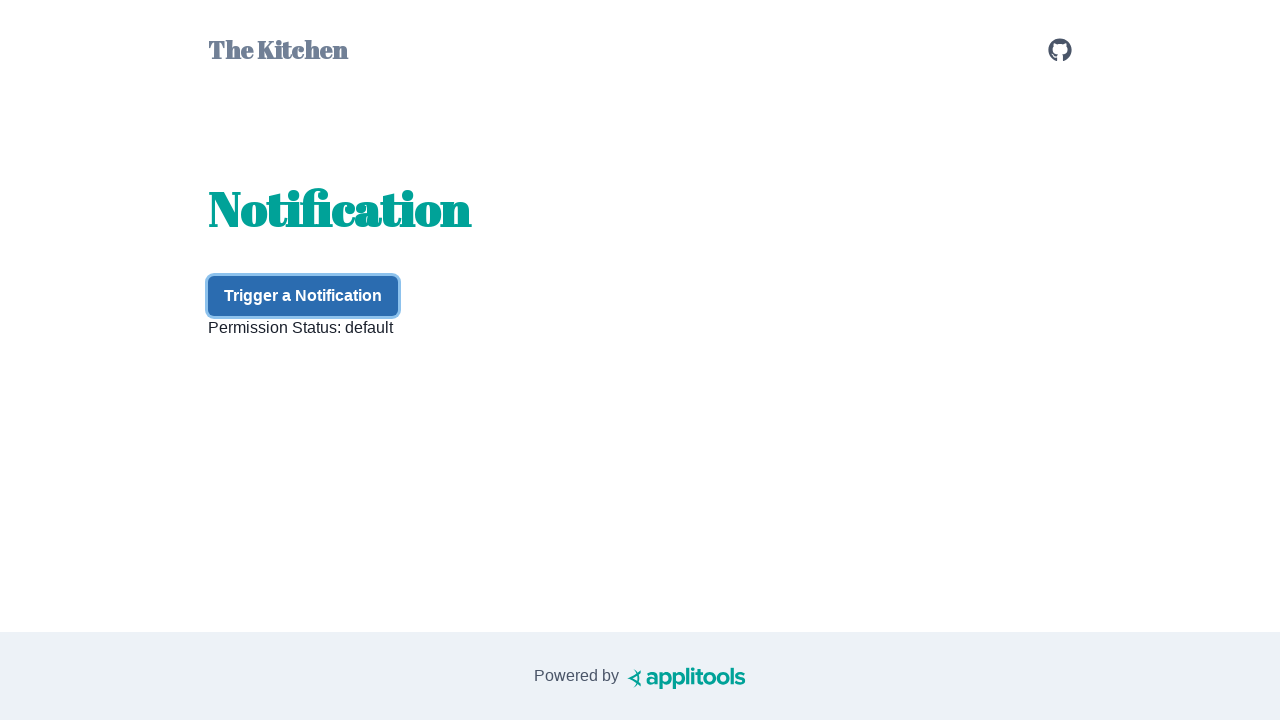

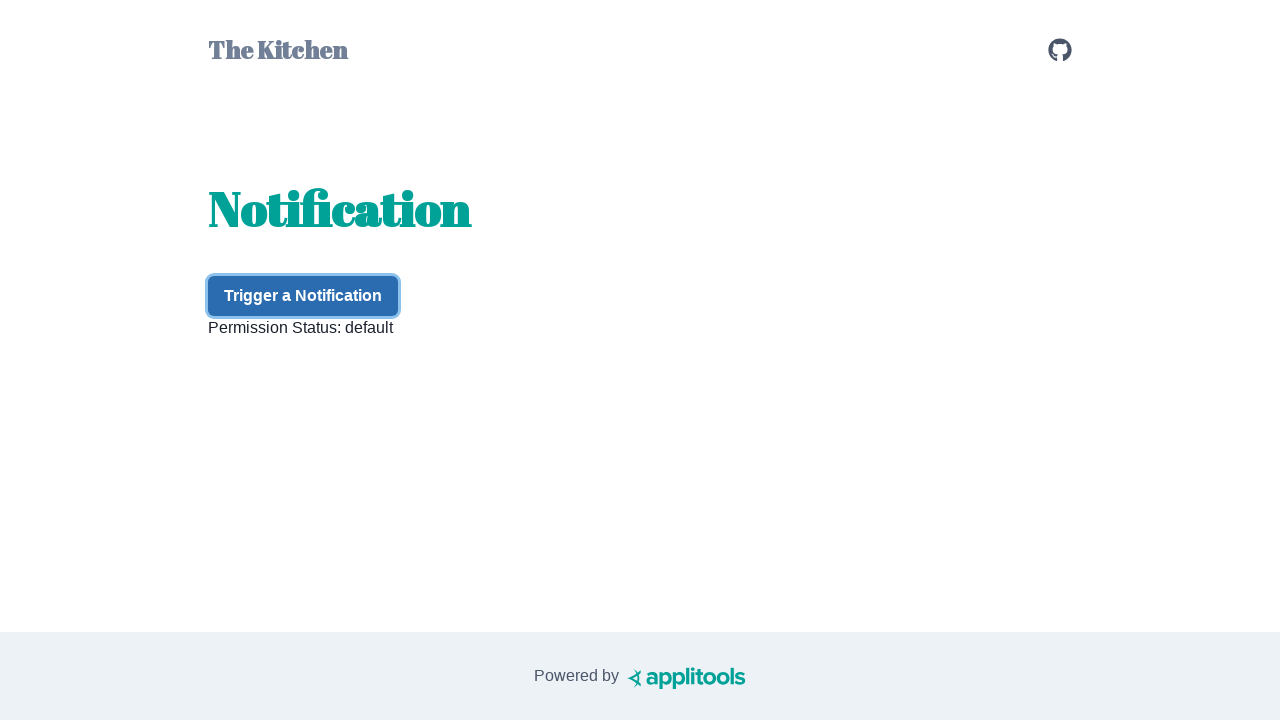